Opens a new tab to navigate to the Rahul Shetty Academy homepage, extracts the first course name, switches back to the original tab, and fills the Name field in the practice form with that course name.

Starting URL: https://rahulshettyacademy.com/angularpractice/

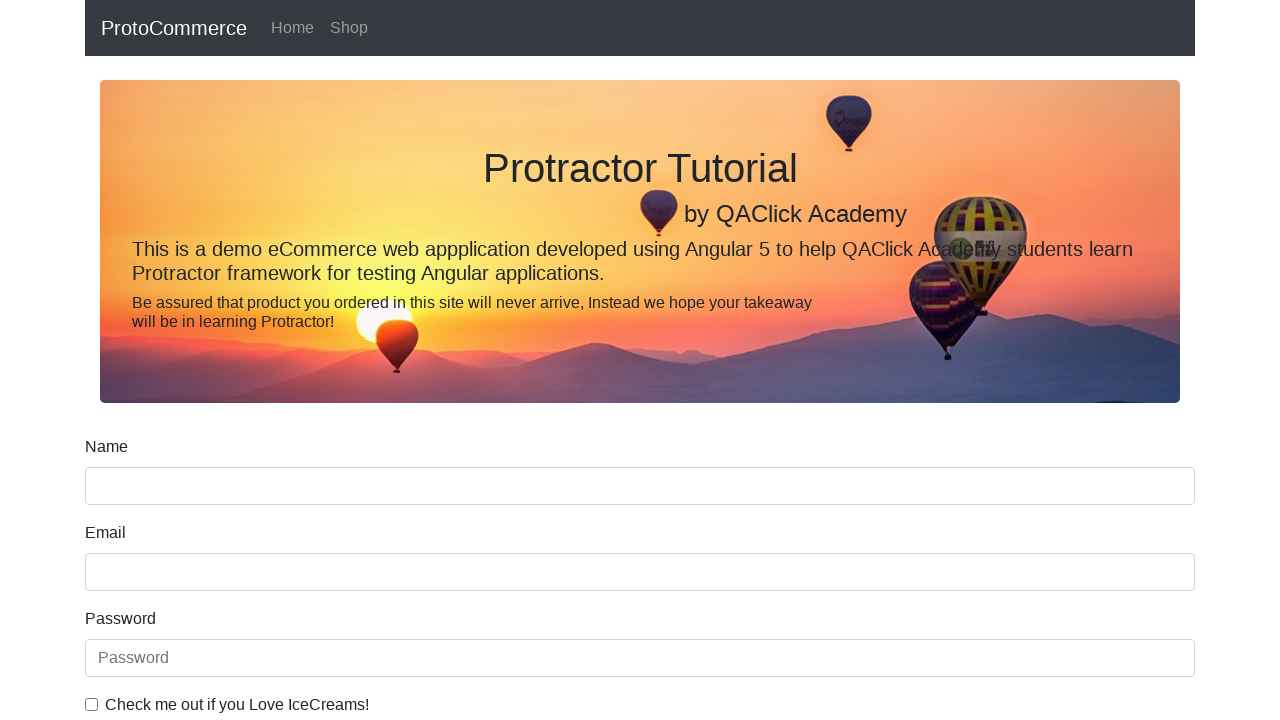

Opened a new tab
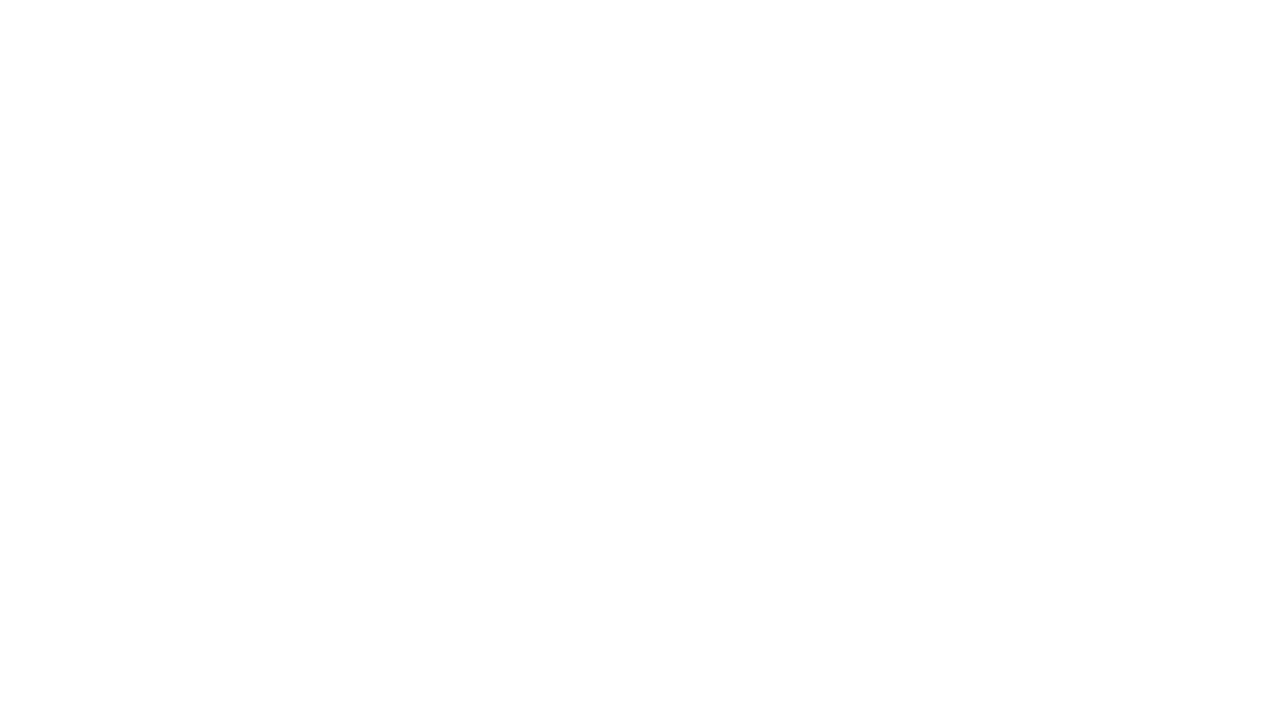

Navigated to Rahul Shetty Academy homepage in new tab
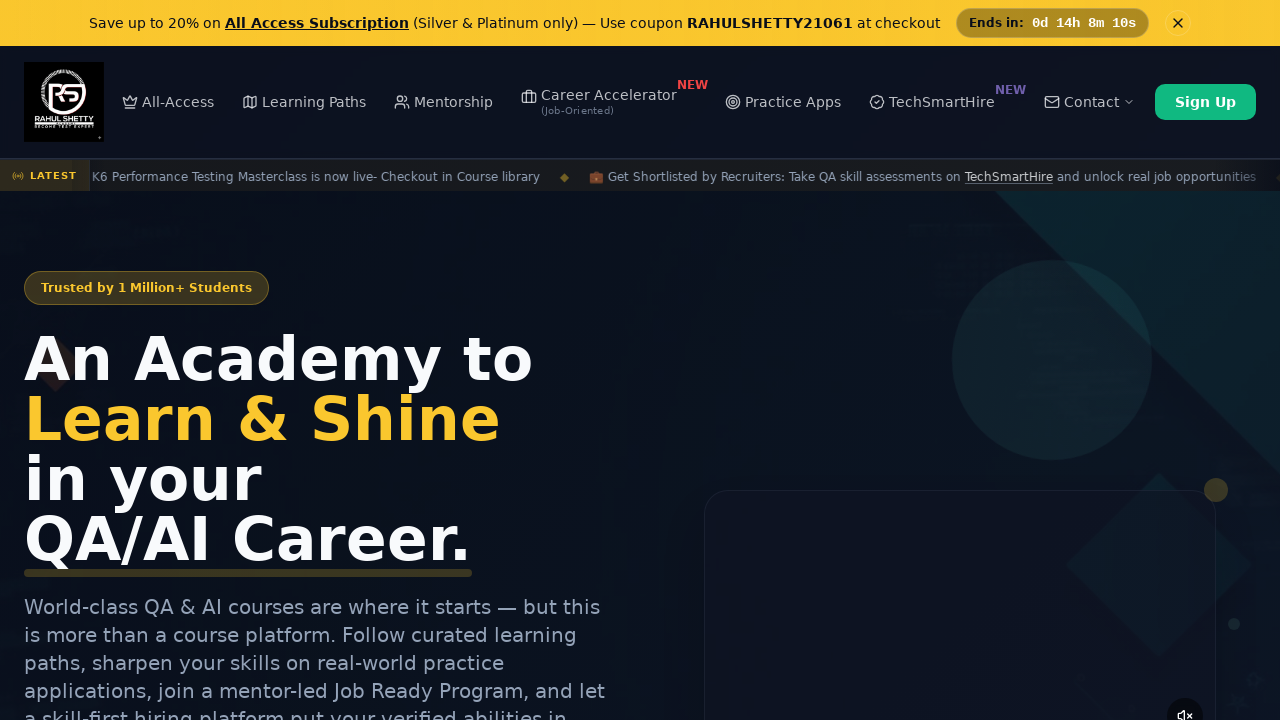

Course links loaded on the homepage
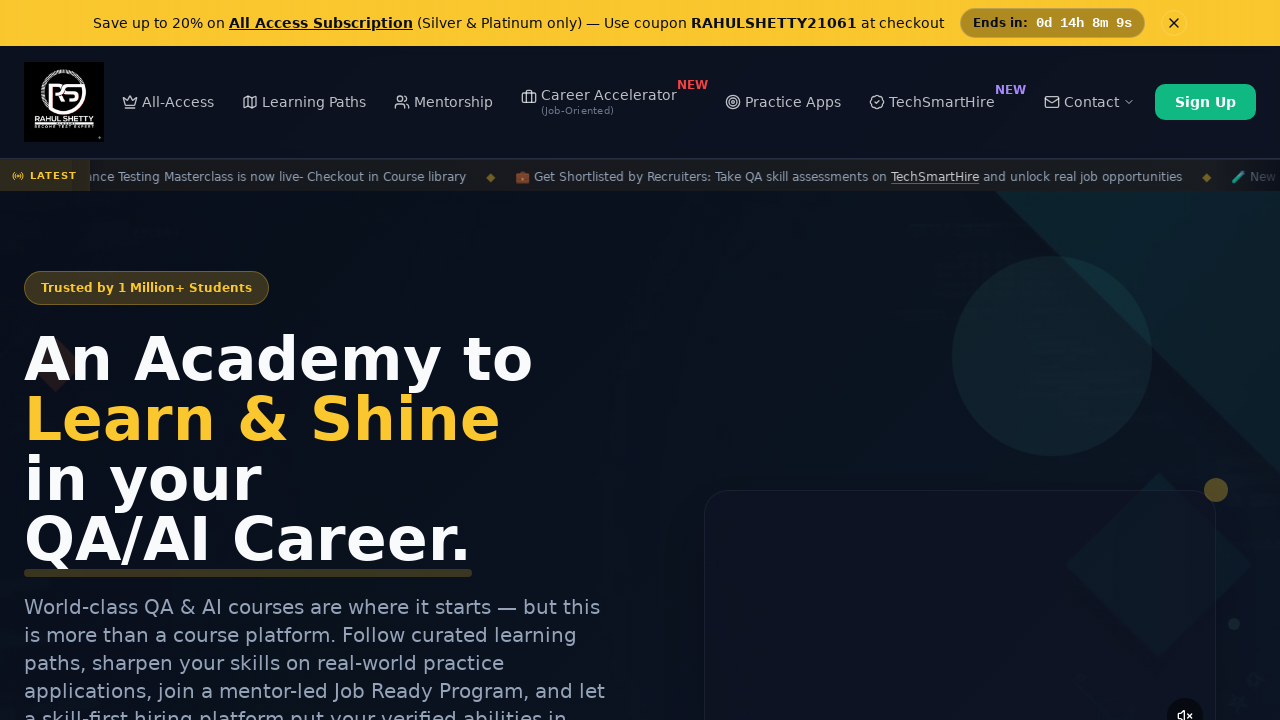

Extracted first course name: 'Playwright Testing'
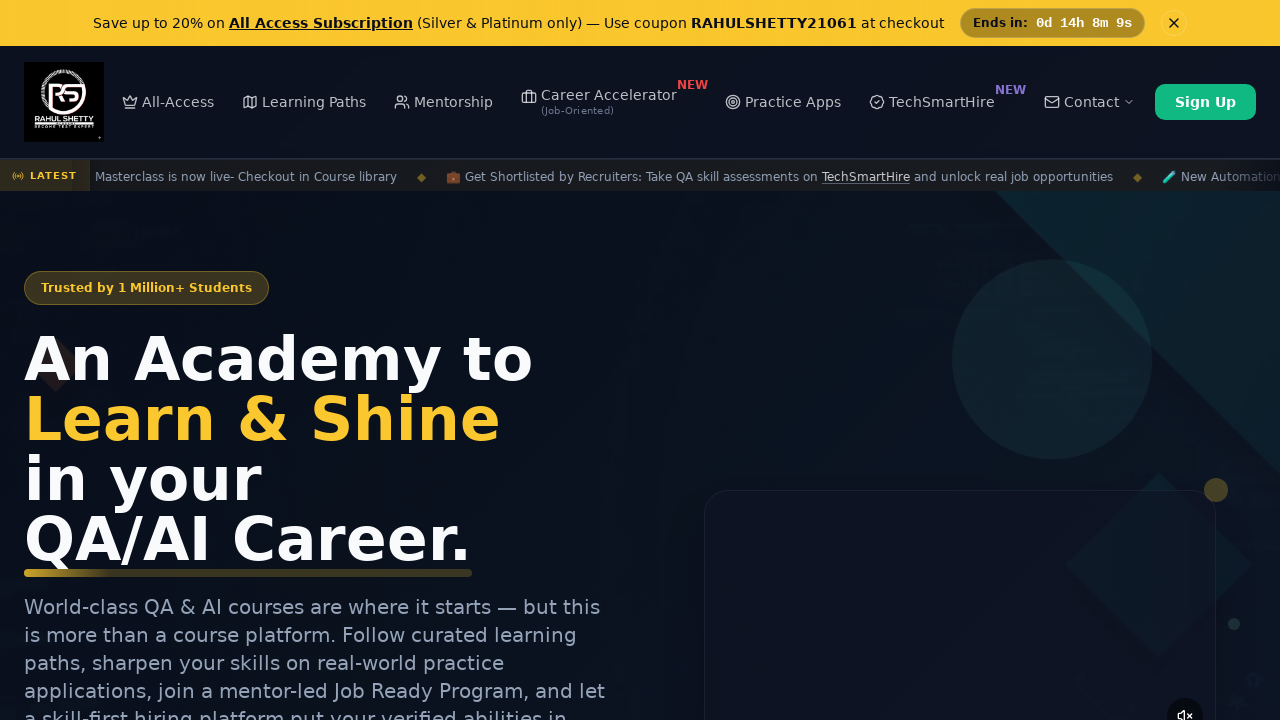

Closed the new tab and switched back to original tab
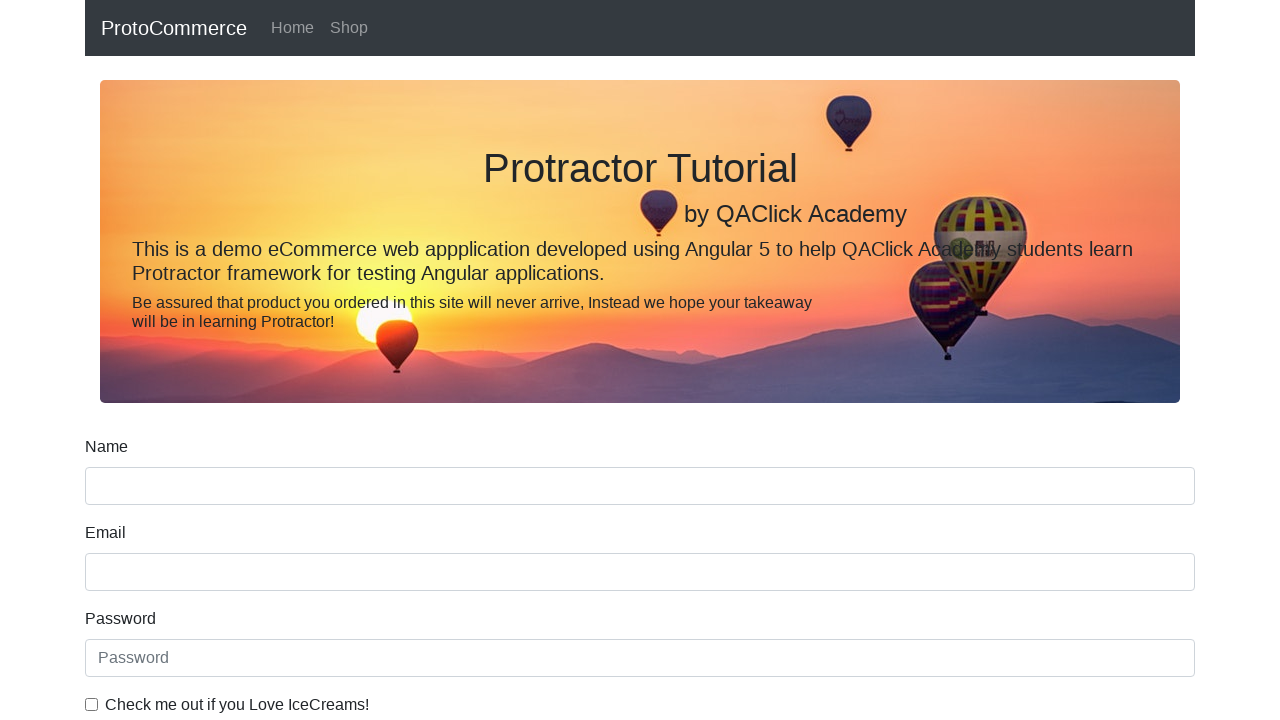

Filled Name field with course name: 'Playwright Testing' on input[name='name']
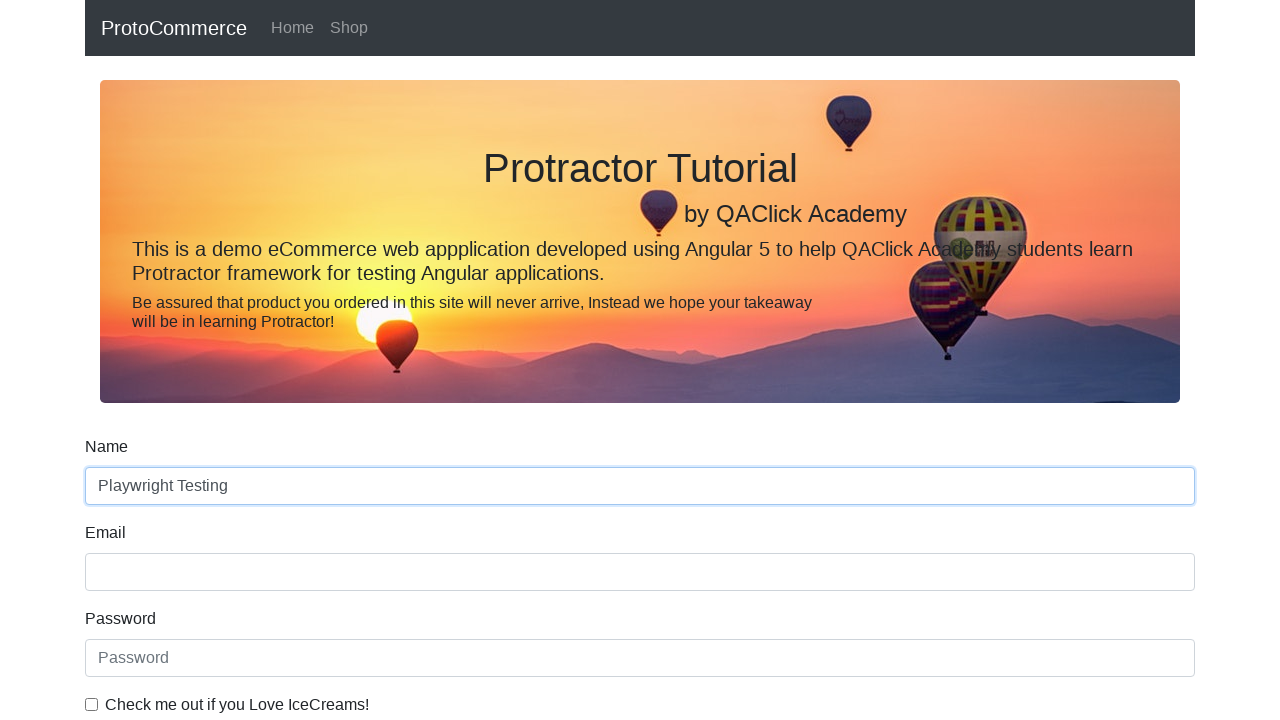

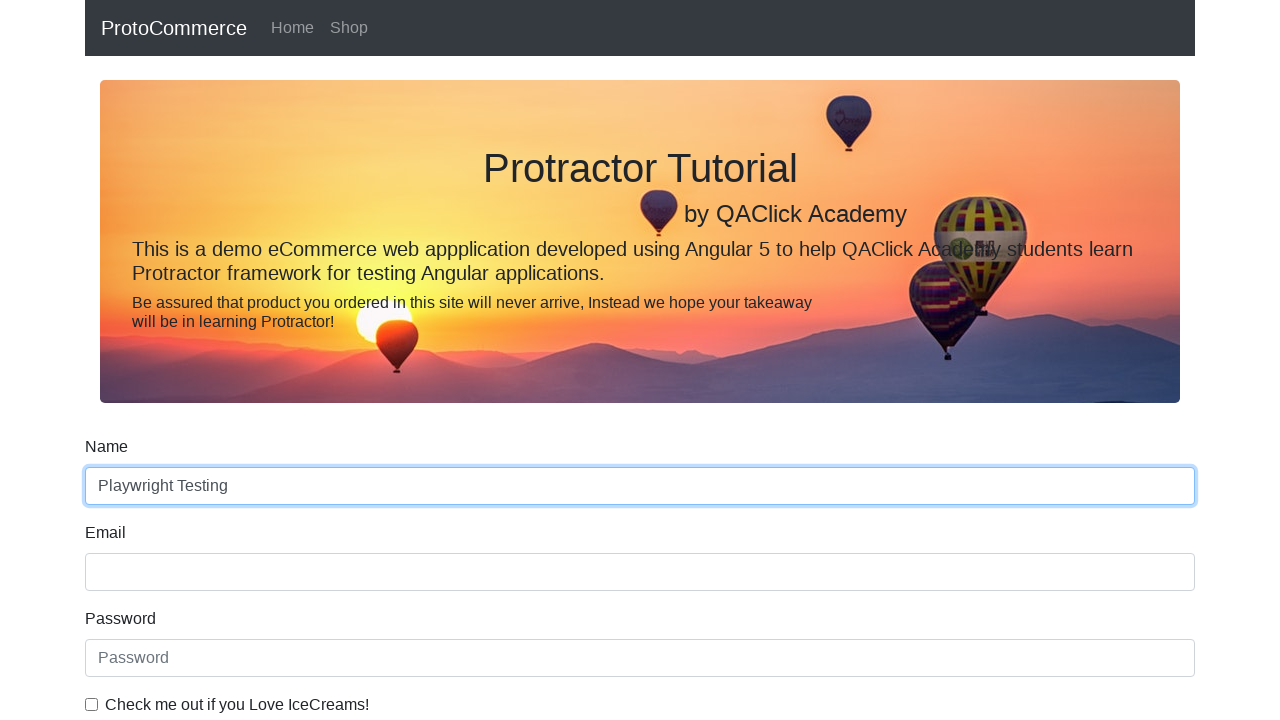